Tests autocomplete functionality by typing a partial country name and using keyboard arrow keys to navigate through the dropdown suggestions

Starting URL: https://rahulshettyacademy.com/AutomationPractice/#

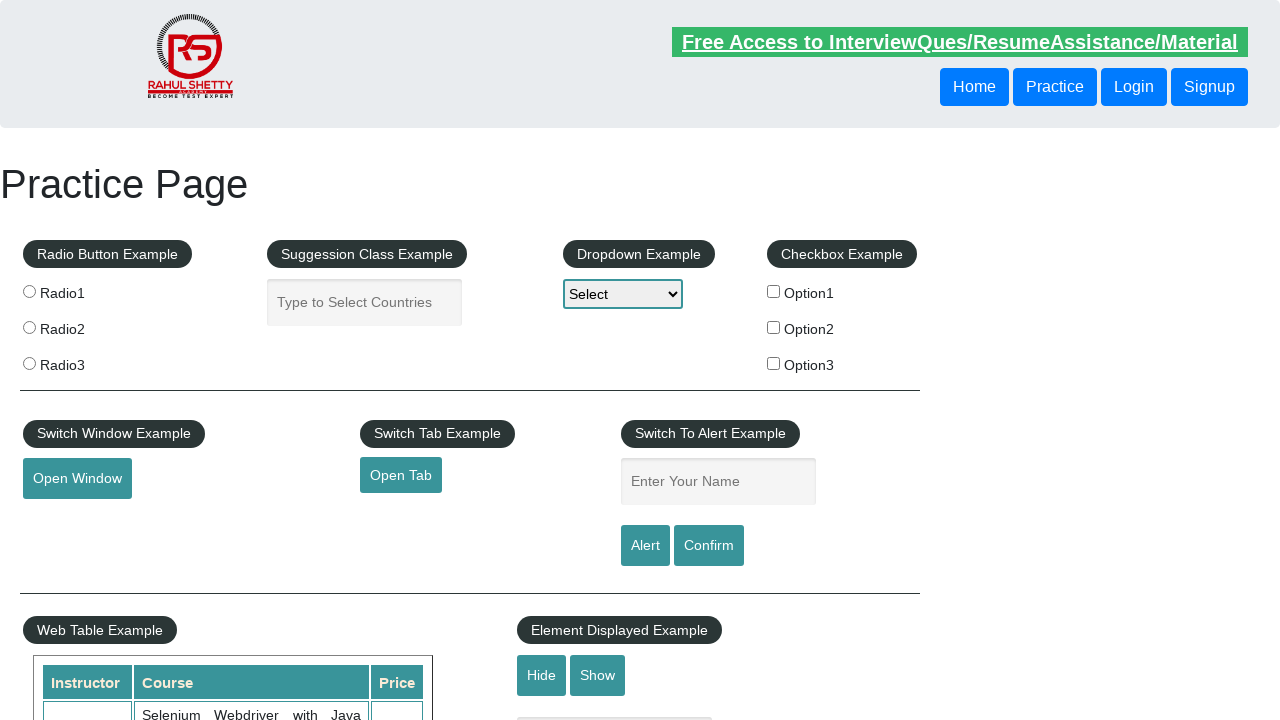

Typed 'can' into autocomplete field on #autocomplete
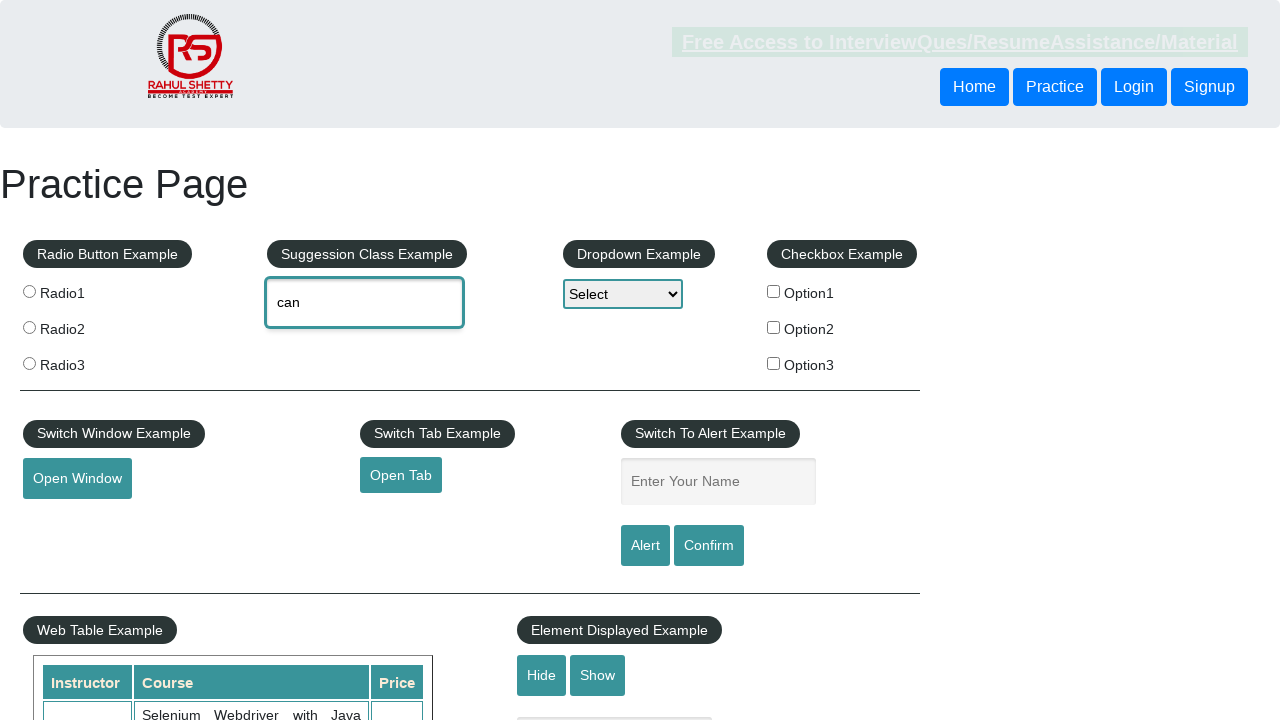

Waited for autocomplete suggestions to appear
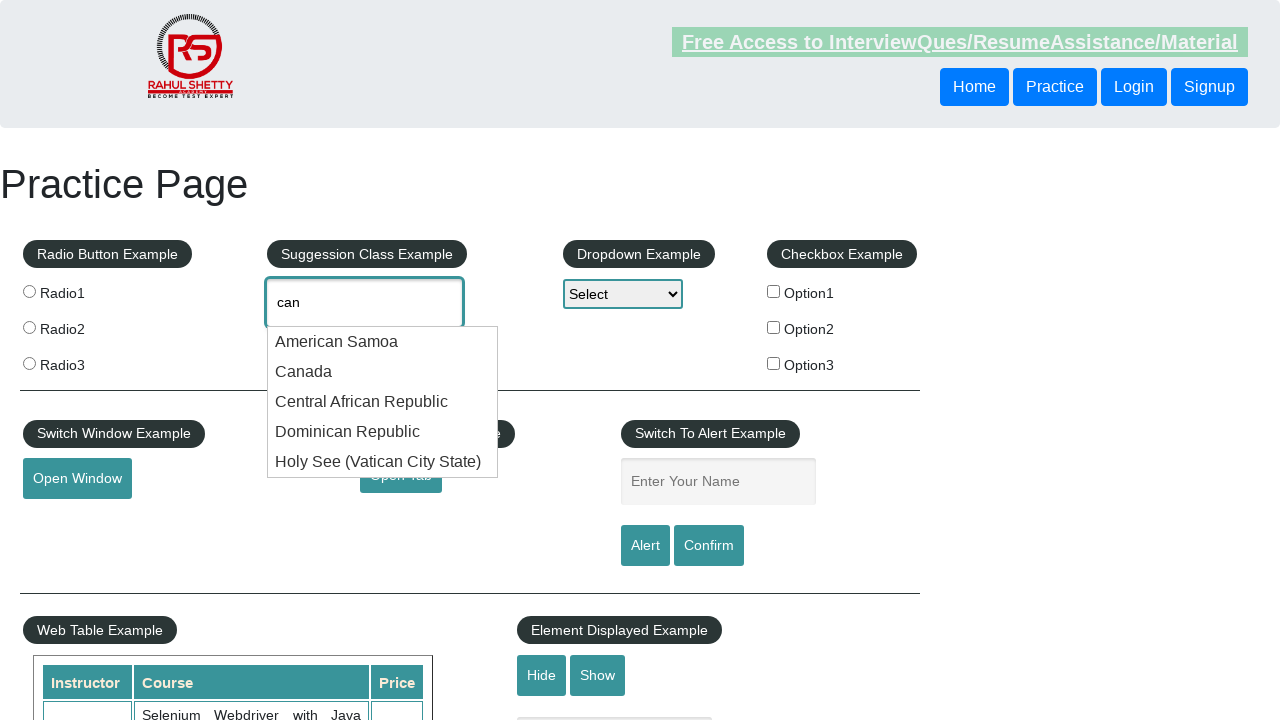

Pressed DOWN arrow once to navigate to first suggestion on #autocomplete
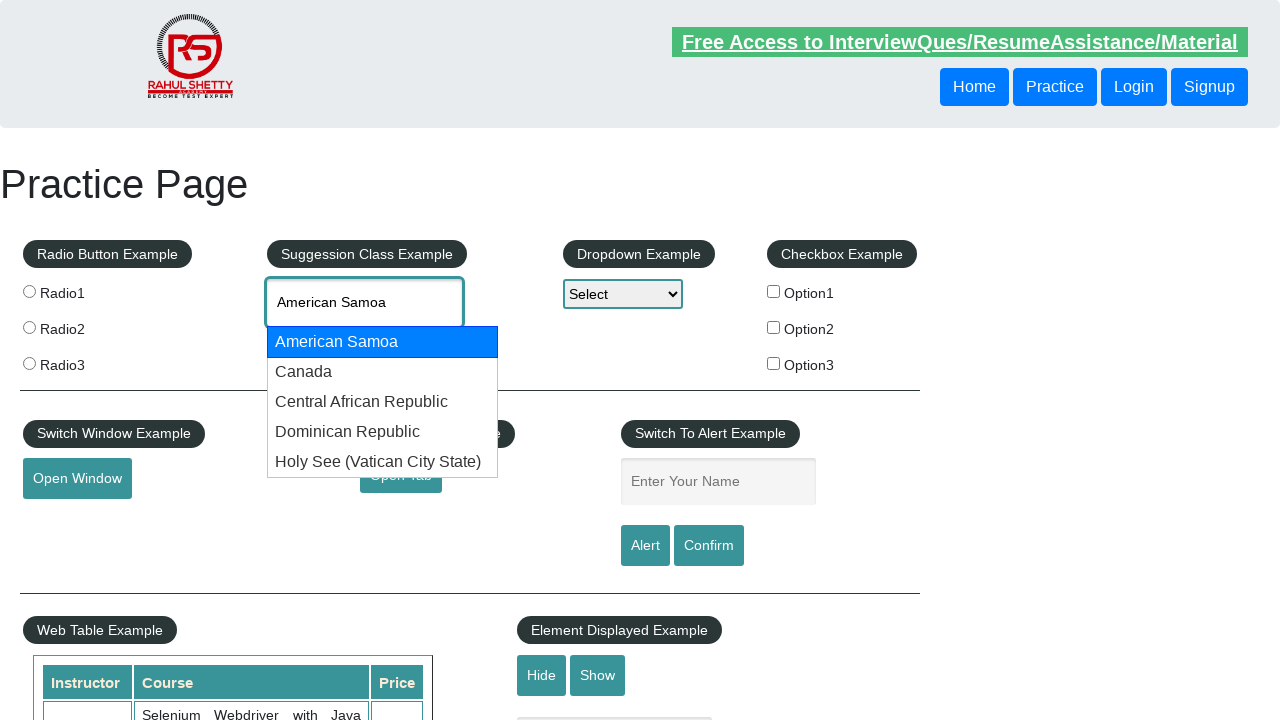

Pressed DOWN arrow again to navigate to second suggestion on #autocomplete
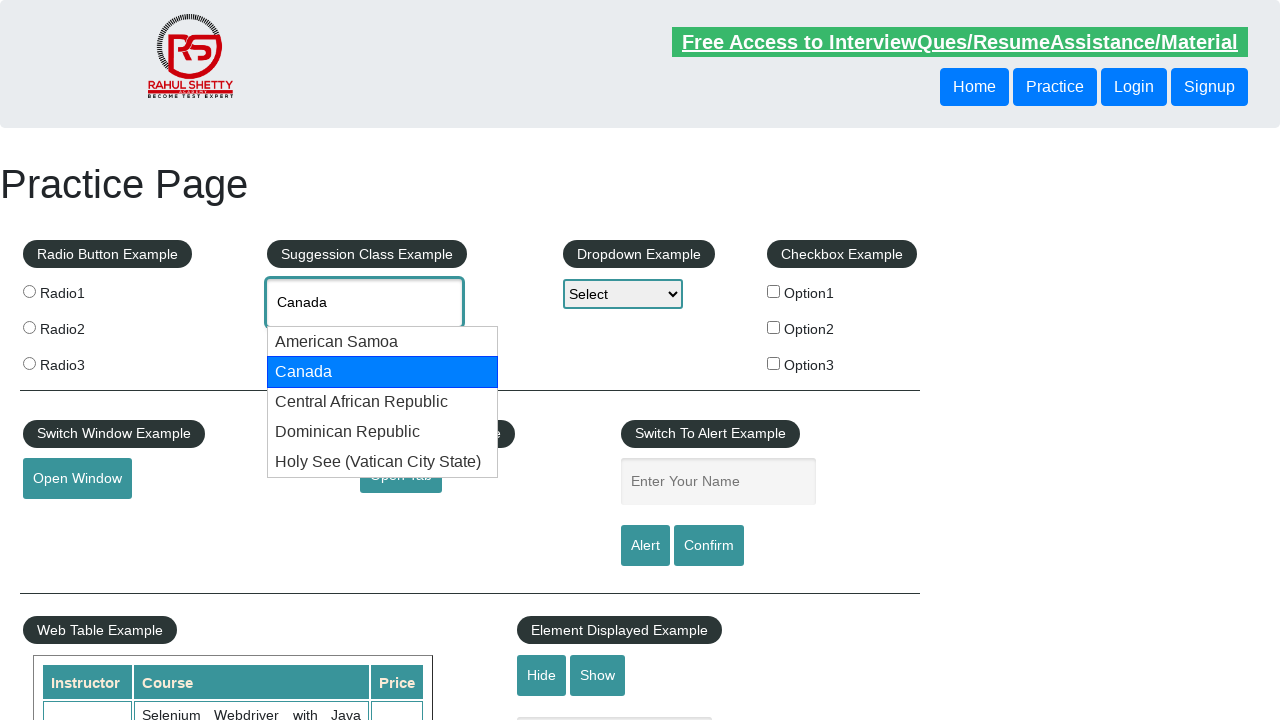

Retrieved autocomplete field value: 'None'
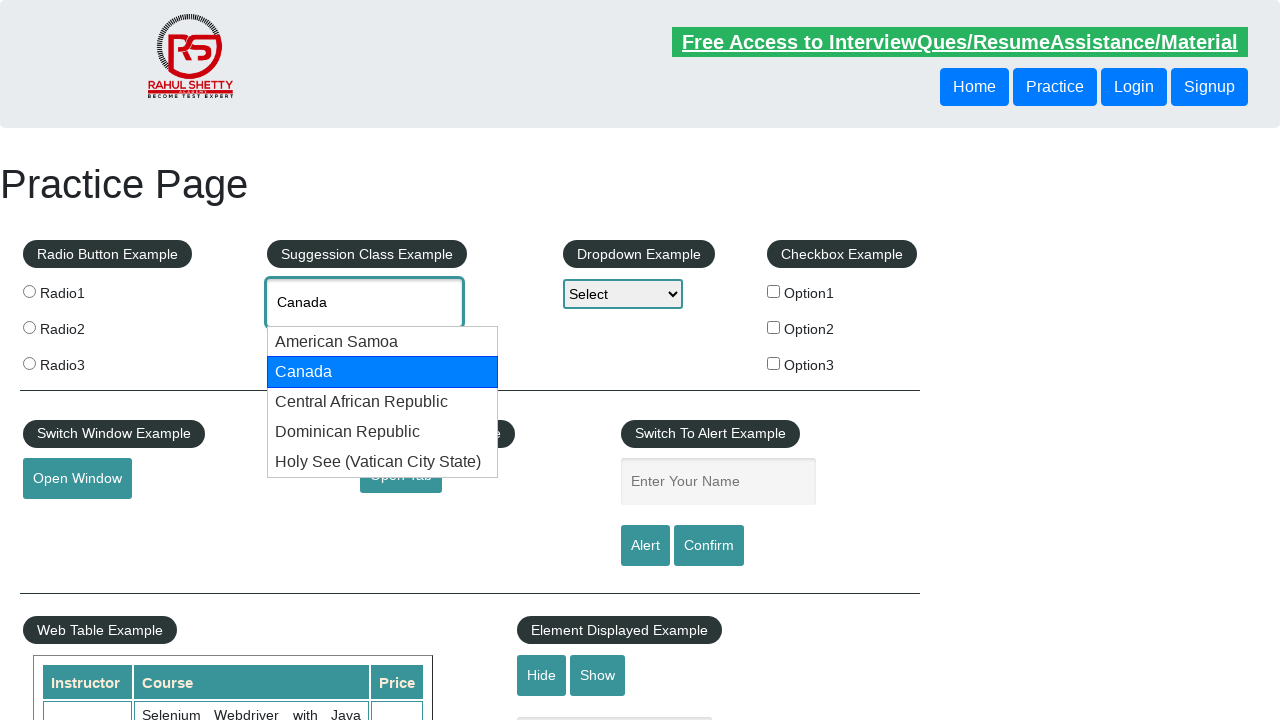

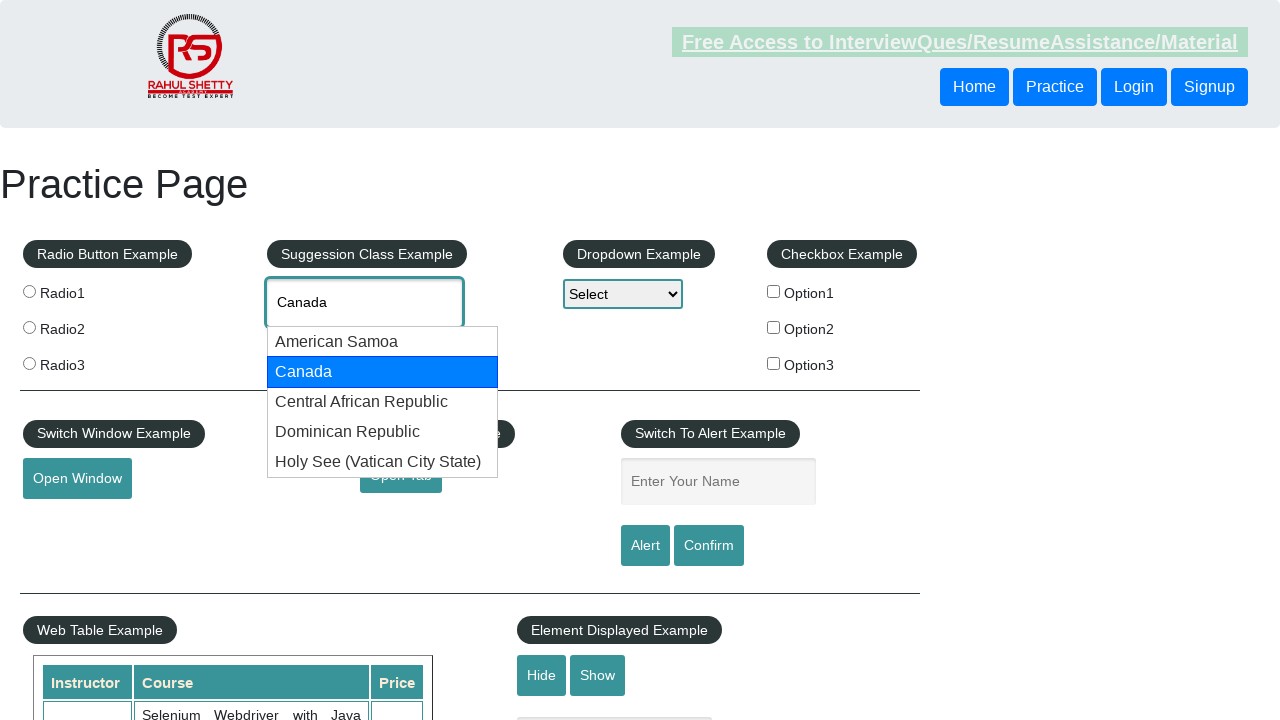